Tests iframe handling by switching into an iframe, reading text from within it, then switching back to parent frame and reading text from the main page

Starting URL: https://demoqa.com/frames

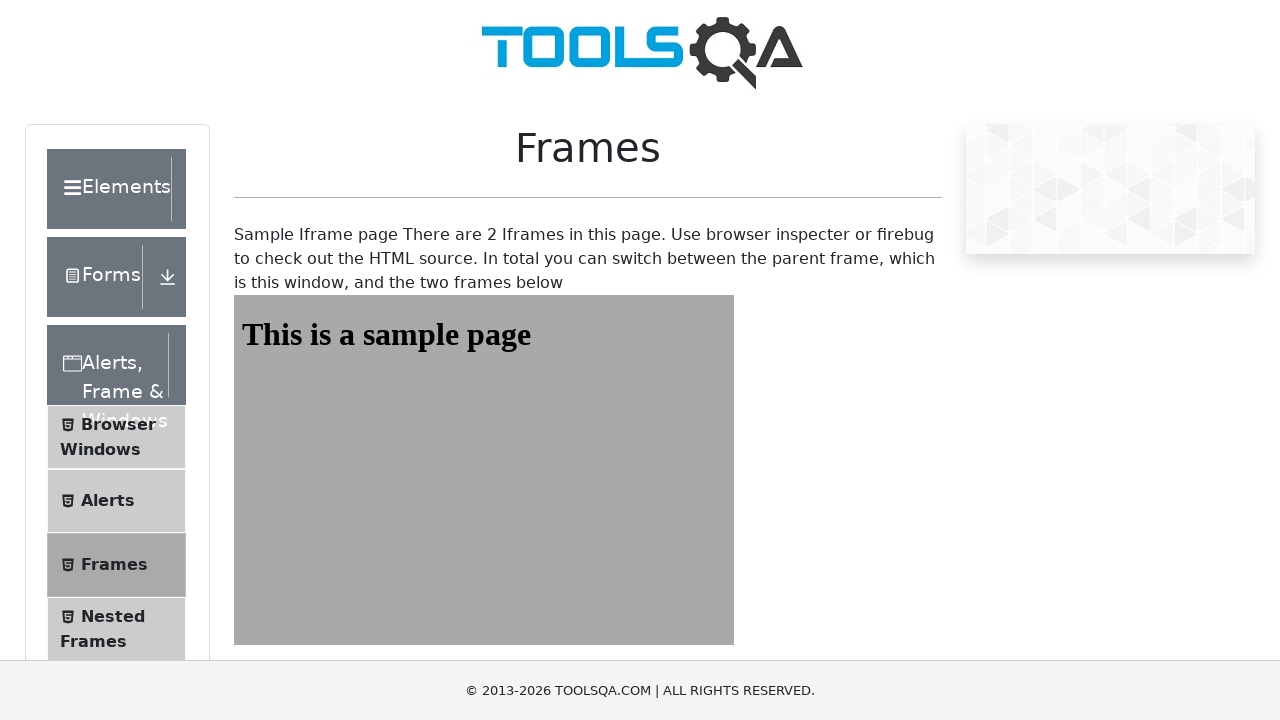

Navigated to https://demoqa.com/frames
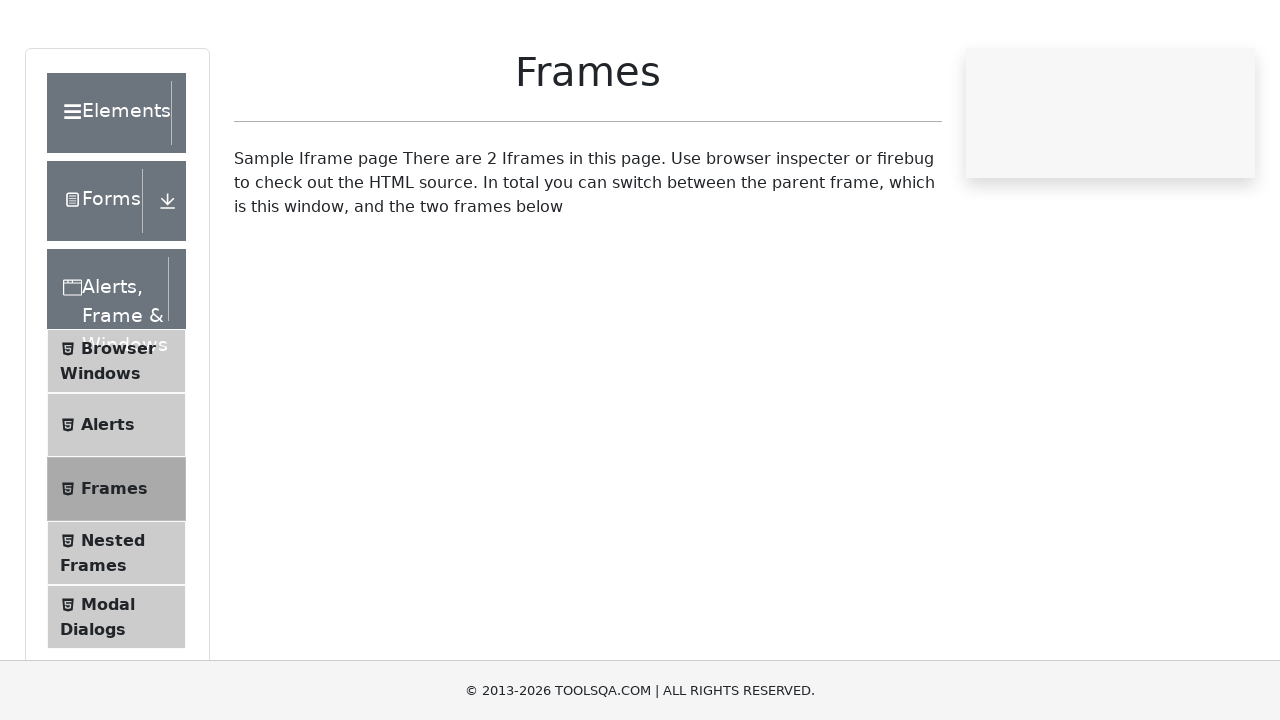

Located iframe with id 'frame1'
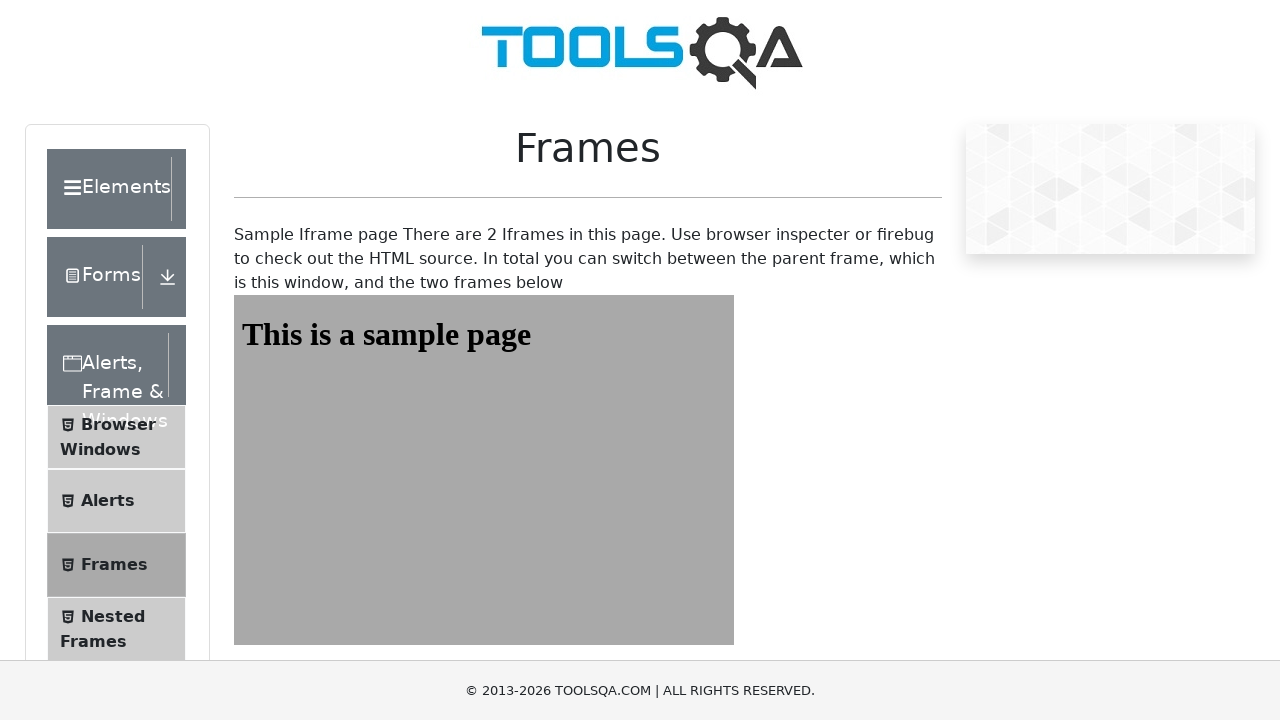

Read text from iframe heading: 'This is a sample page'
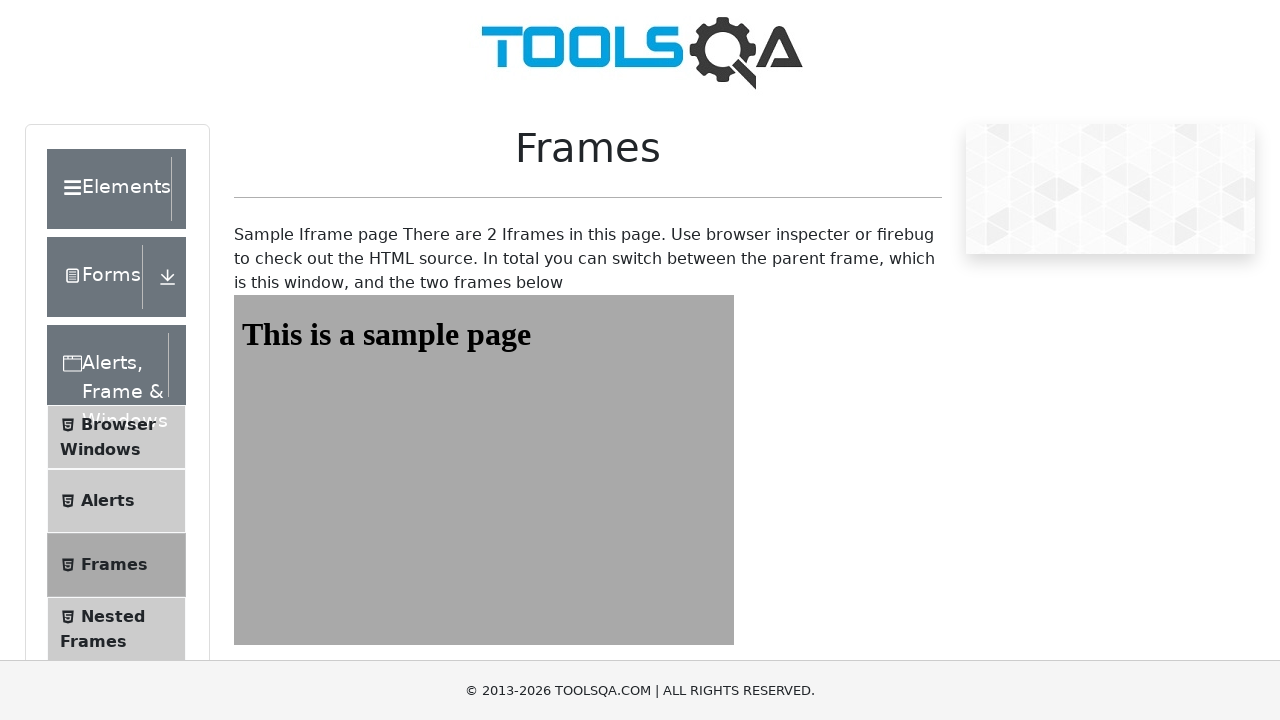

Read text from main page wrapper div: 'Sample Iframe page There are 2 Iframes in this page. Use browser inspecter or firebug to check out the HTML source. In total you can switch between the parent frame, which is this window, and the two frames below'
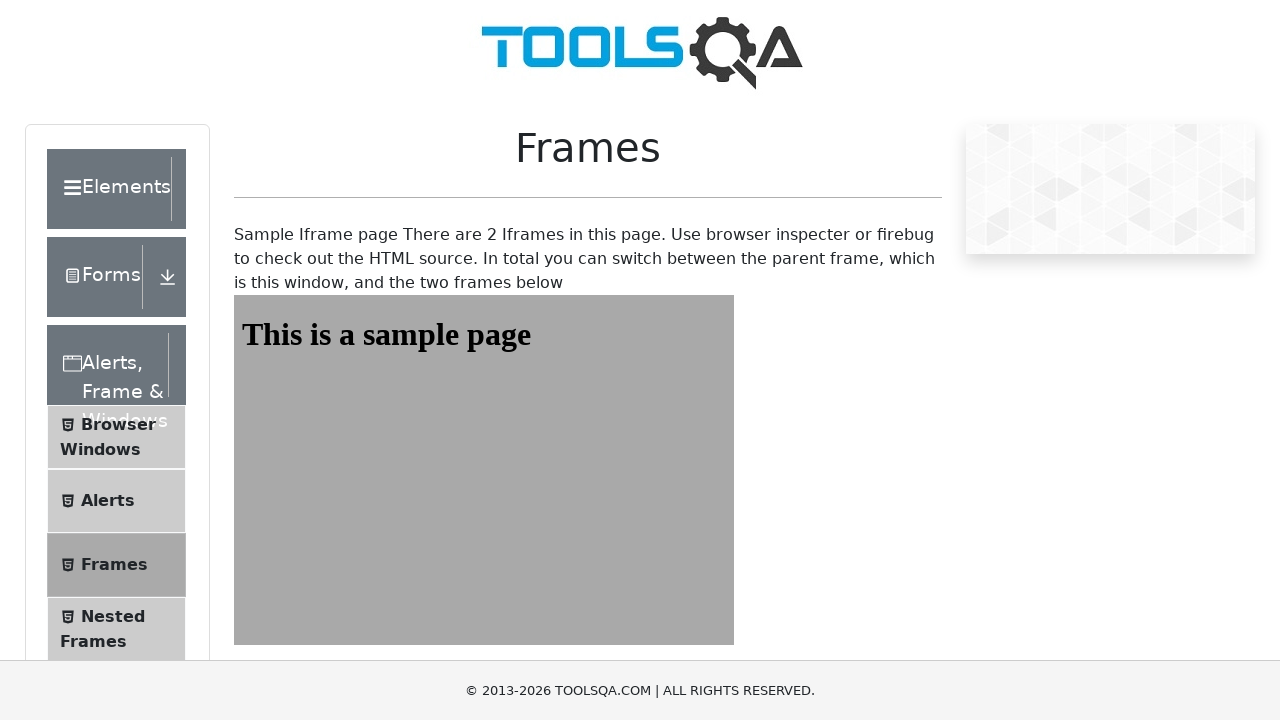

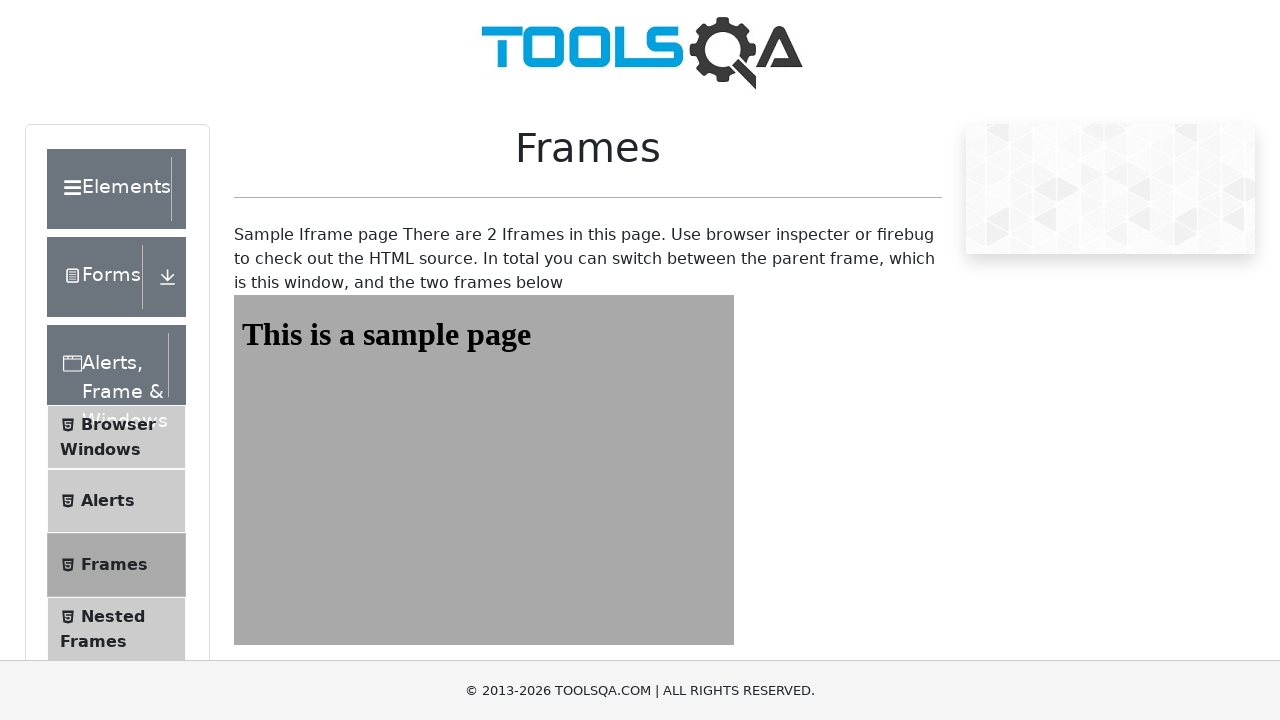